Tests adding a single todo item to the TodoMVC React app and verifies it appears in the list

Starting URL: https://todomvc.com/examples/react/dist/

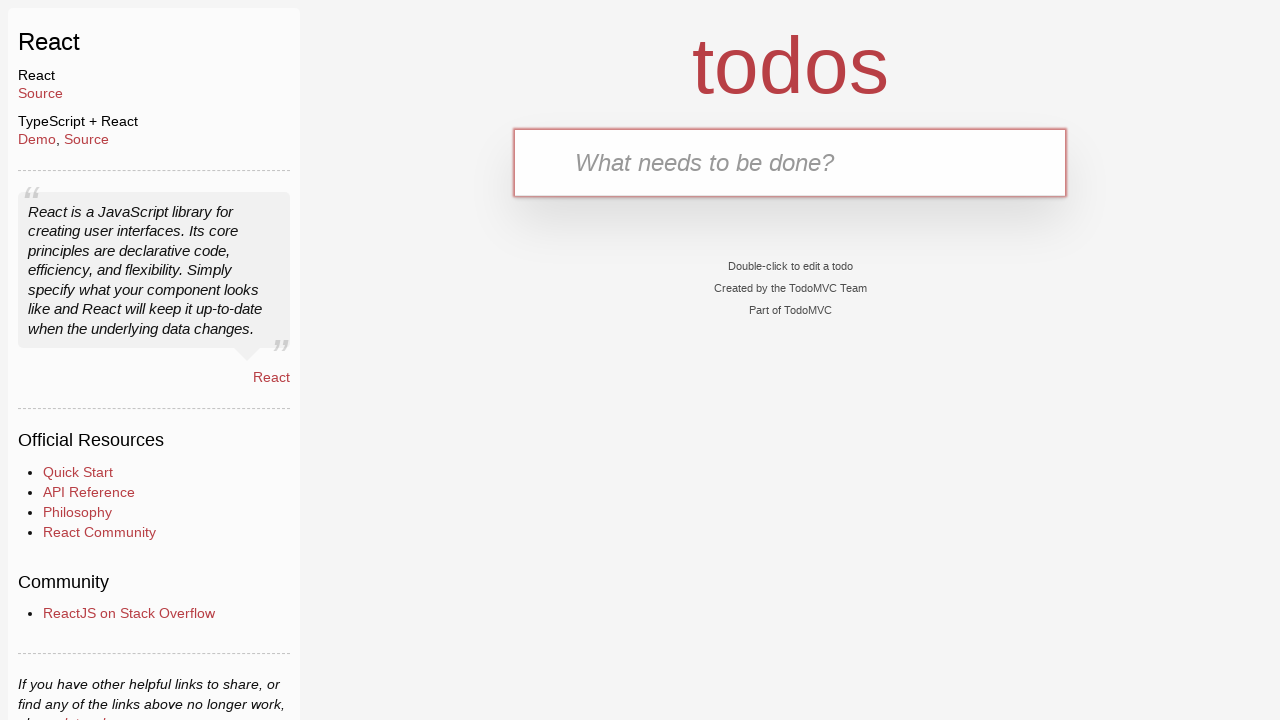

Filled new todo input field with 'Make bed' on .new-todo
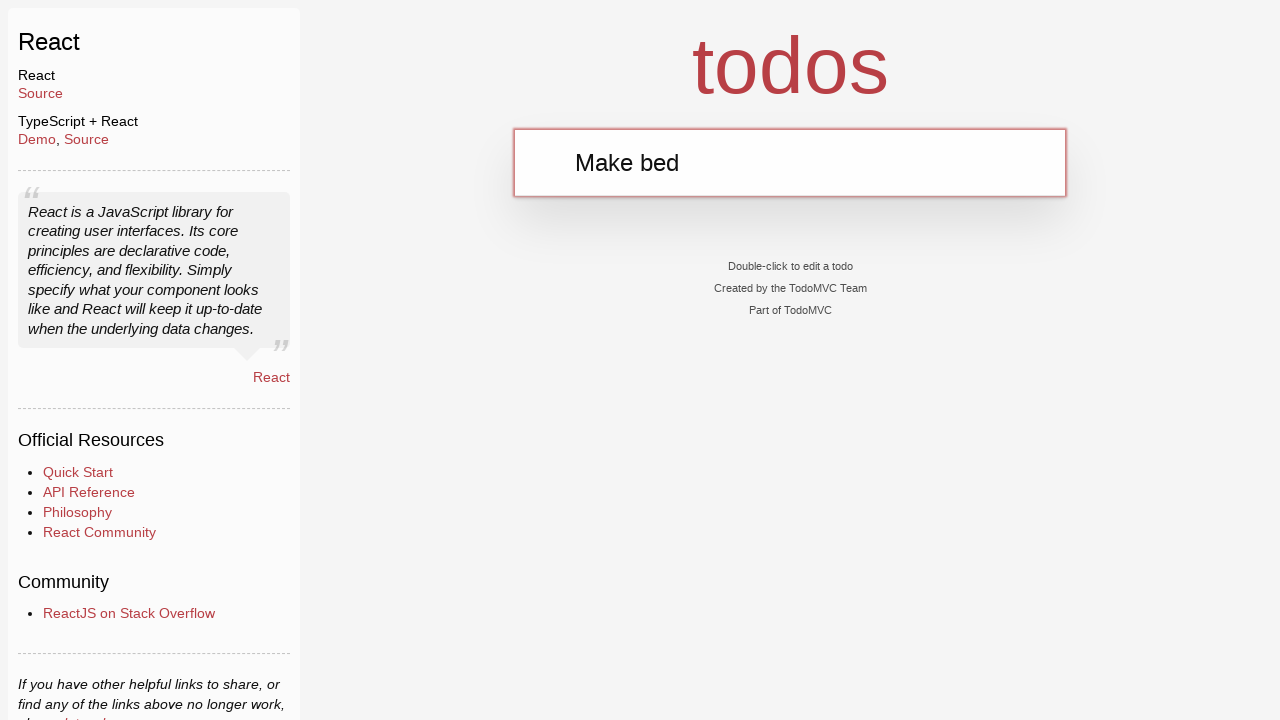

Pressed Enter to submit the todo item on .new-todo
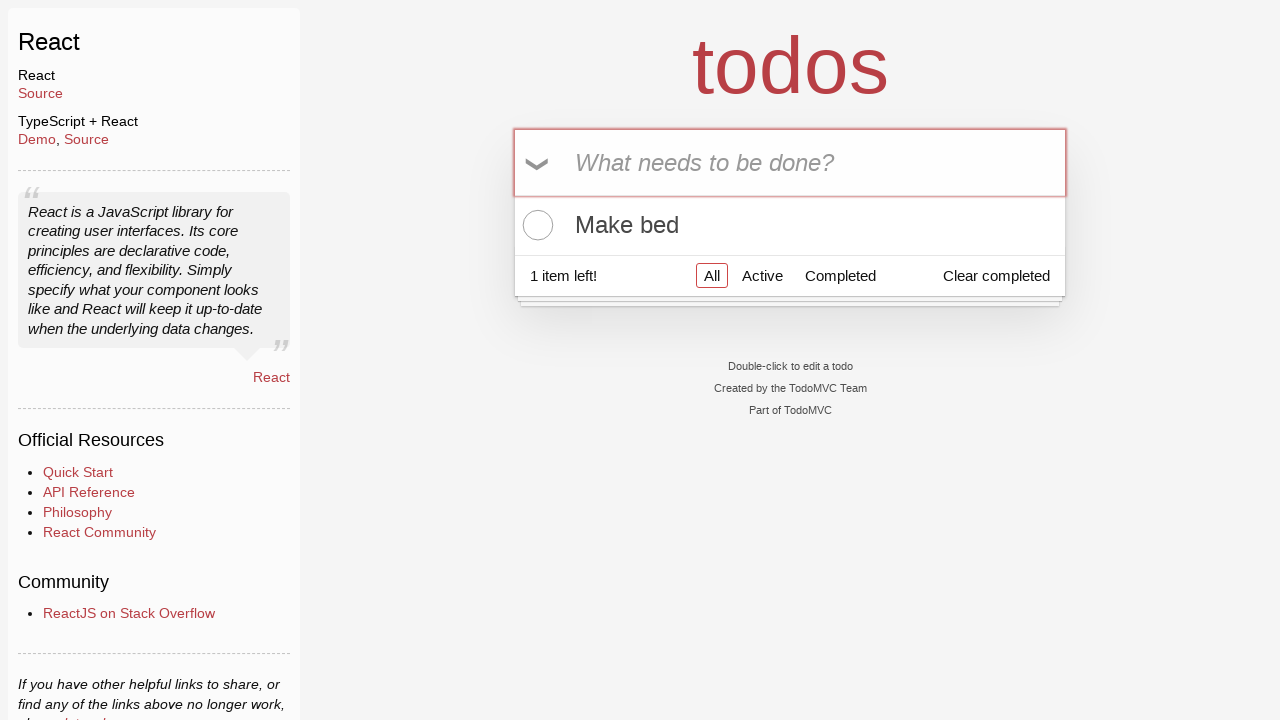

Verified todo item 'Make bed' appears in the list
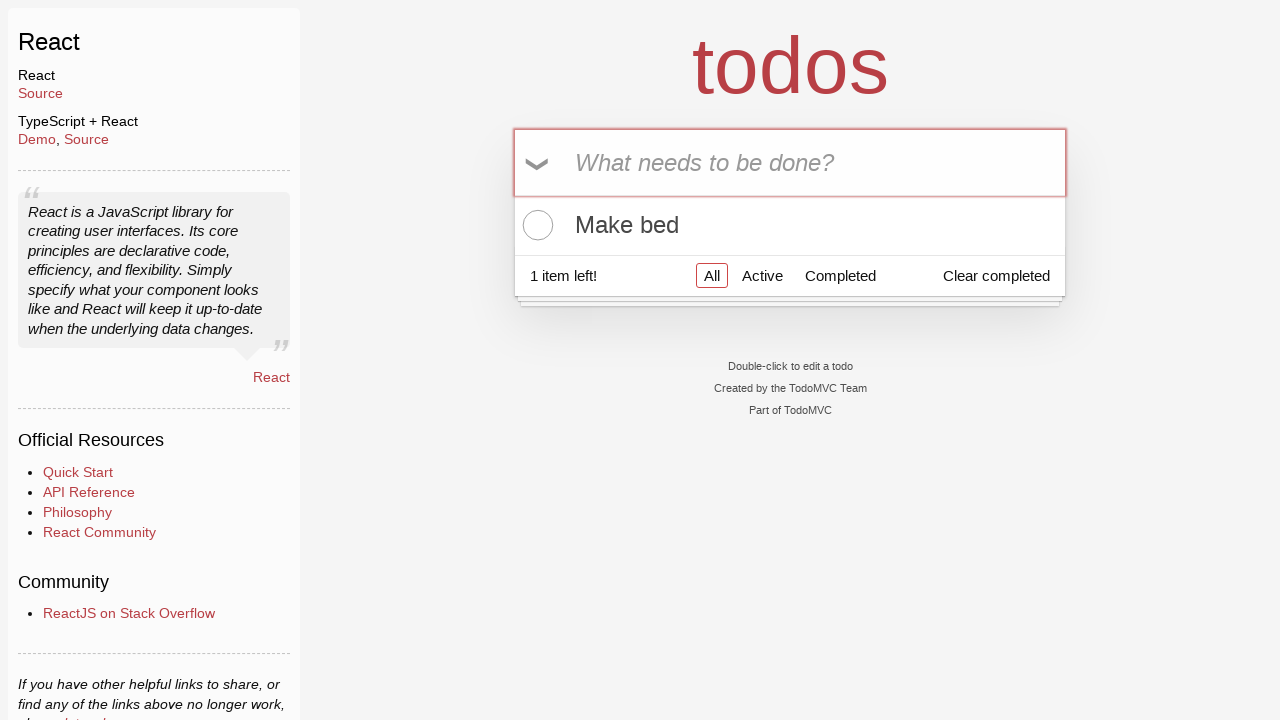

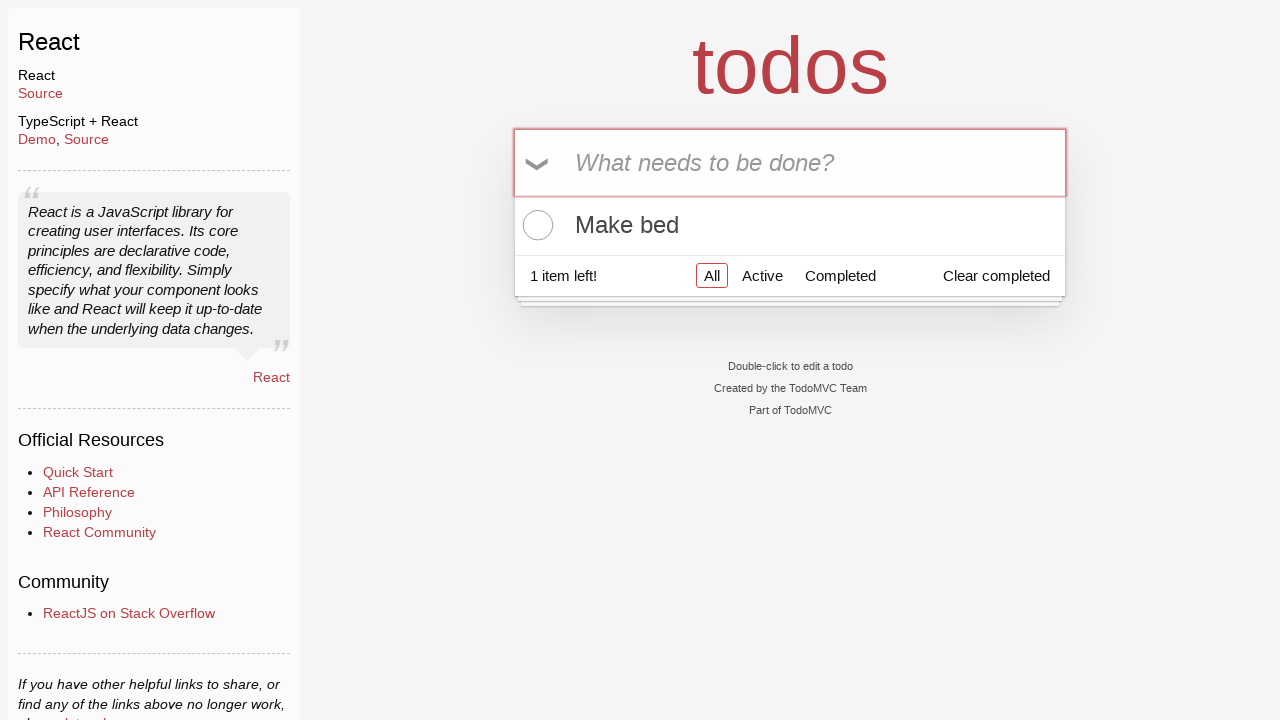